Tests keyboard key press functionality by sending various keyboard keys (Control, Shift, Space, Escape) to a page that detects and displays pressed keys

Starting URL: https://the-internet.herokuapp.com/key_presses

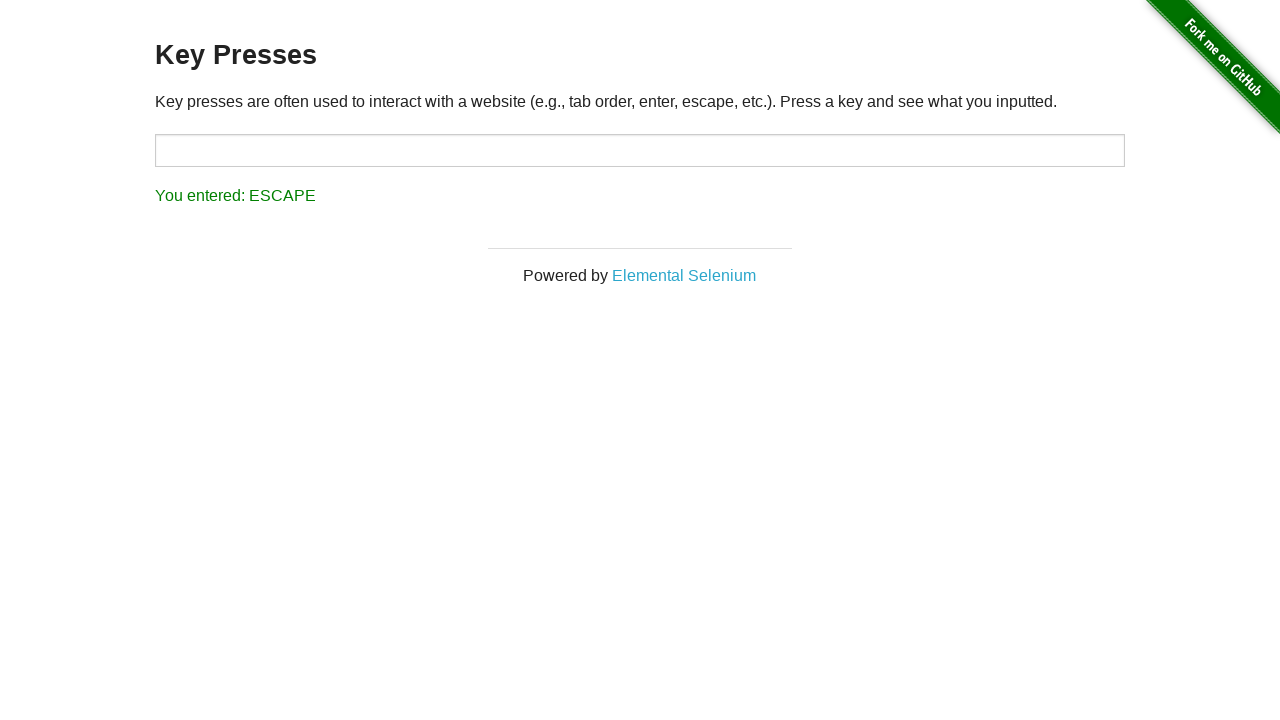

Pressed Control key
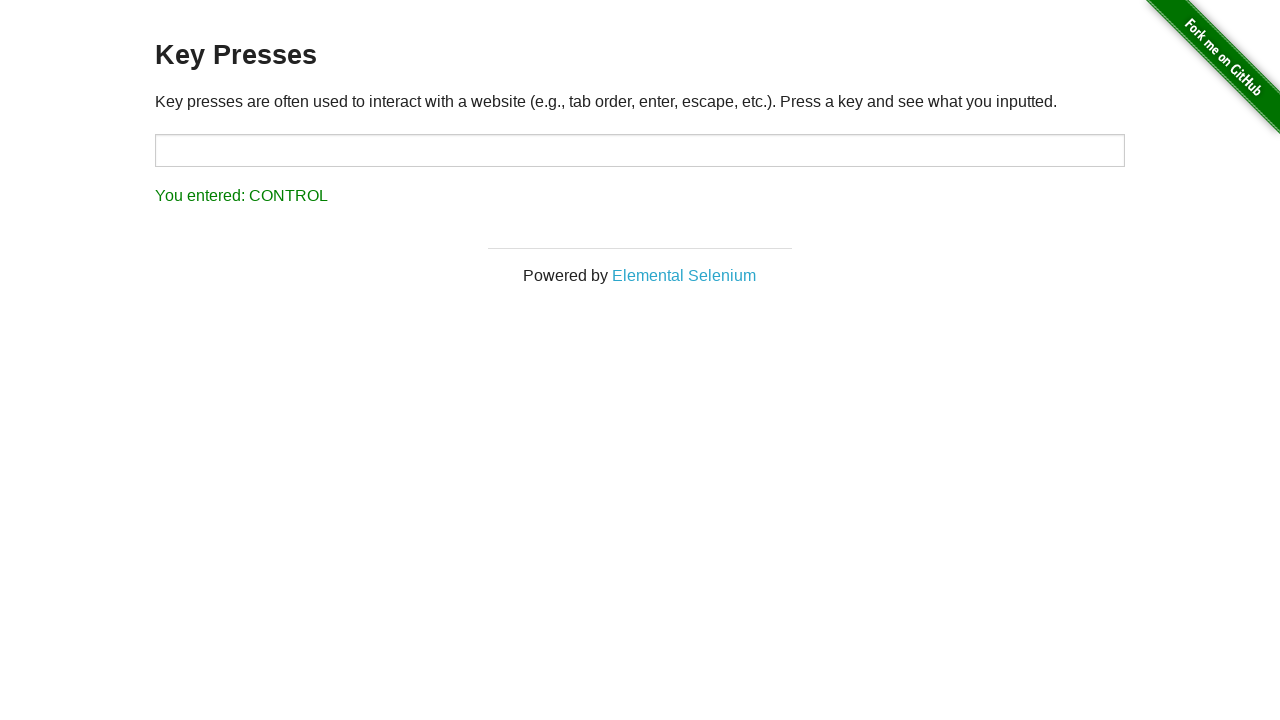

Pressed Shift key
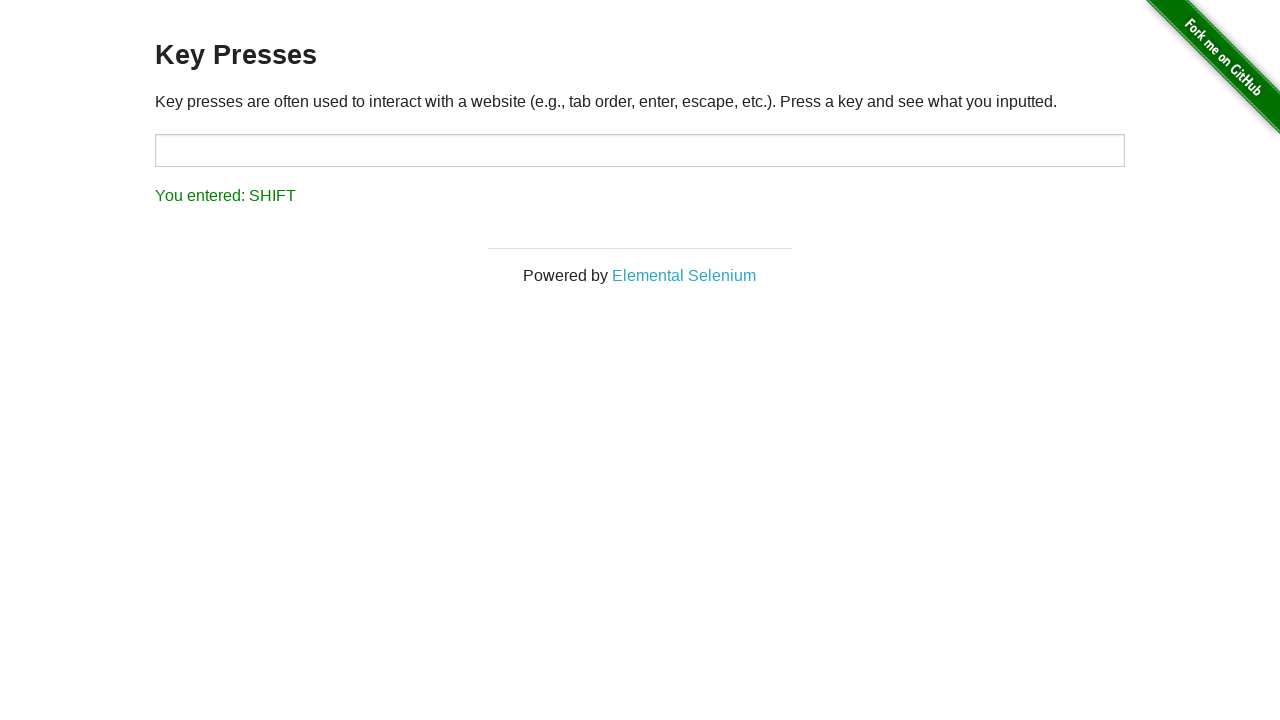

Pressed Space key
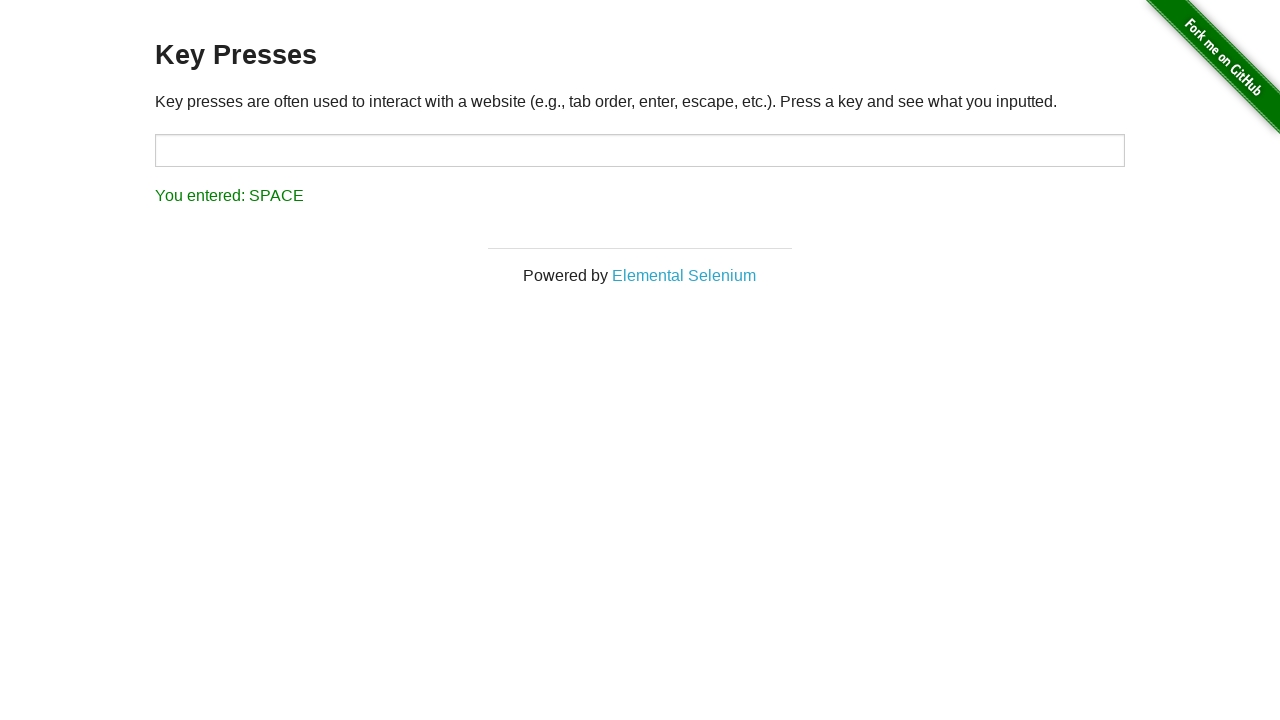

Pressed Escape key
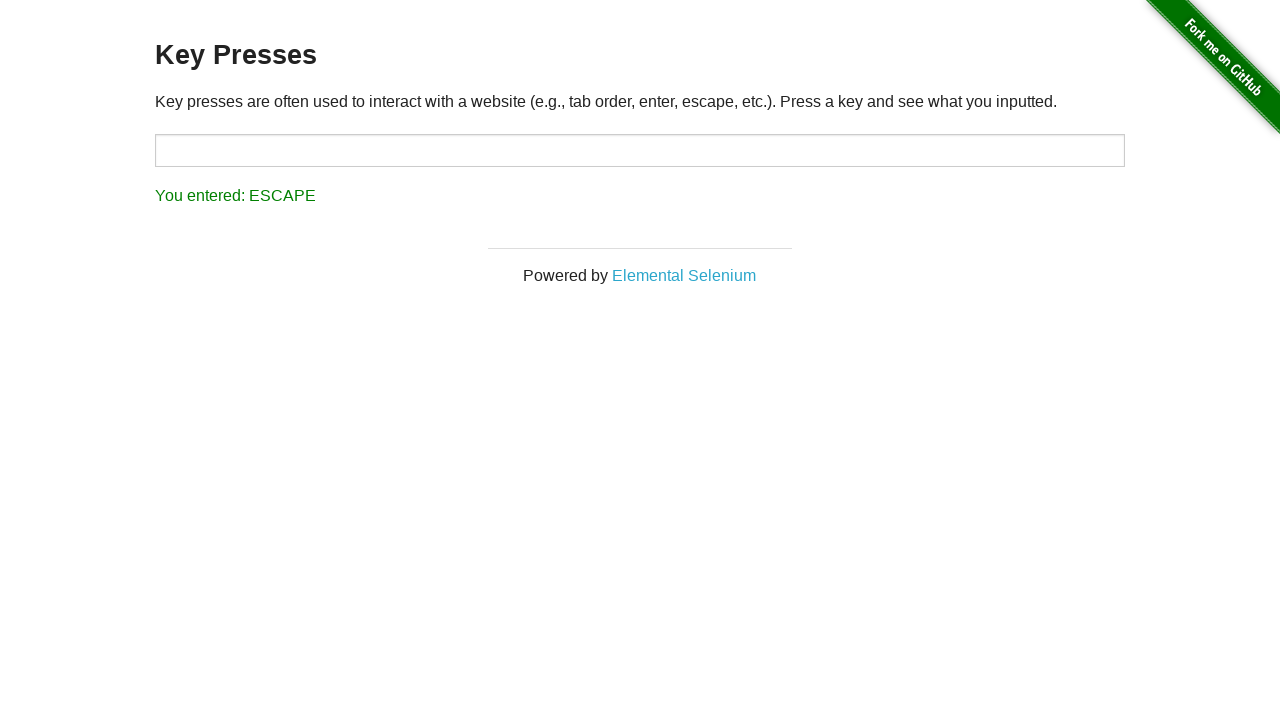

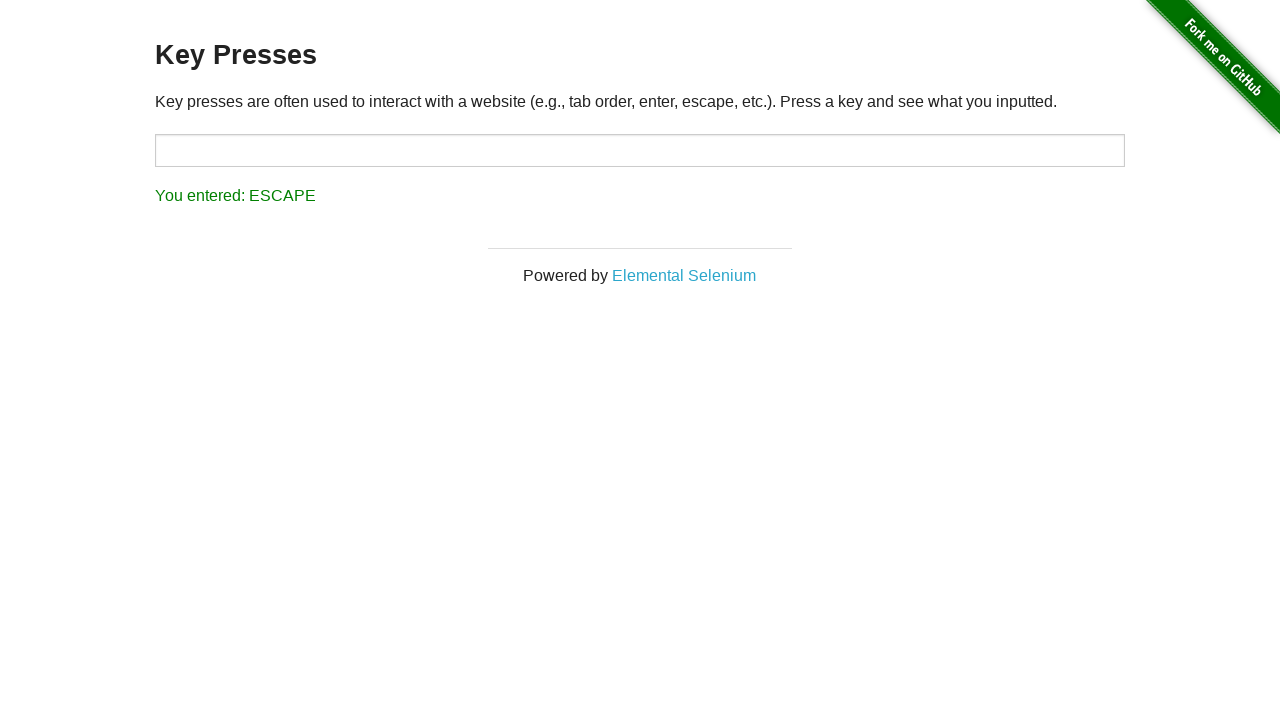